Tests infinite scroll by continuously scrolling to the bottom of the page

Starting URL: https://the-internet.herokuapp.com/infinite_scroll

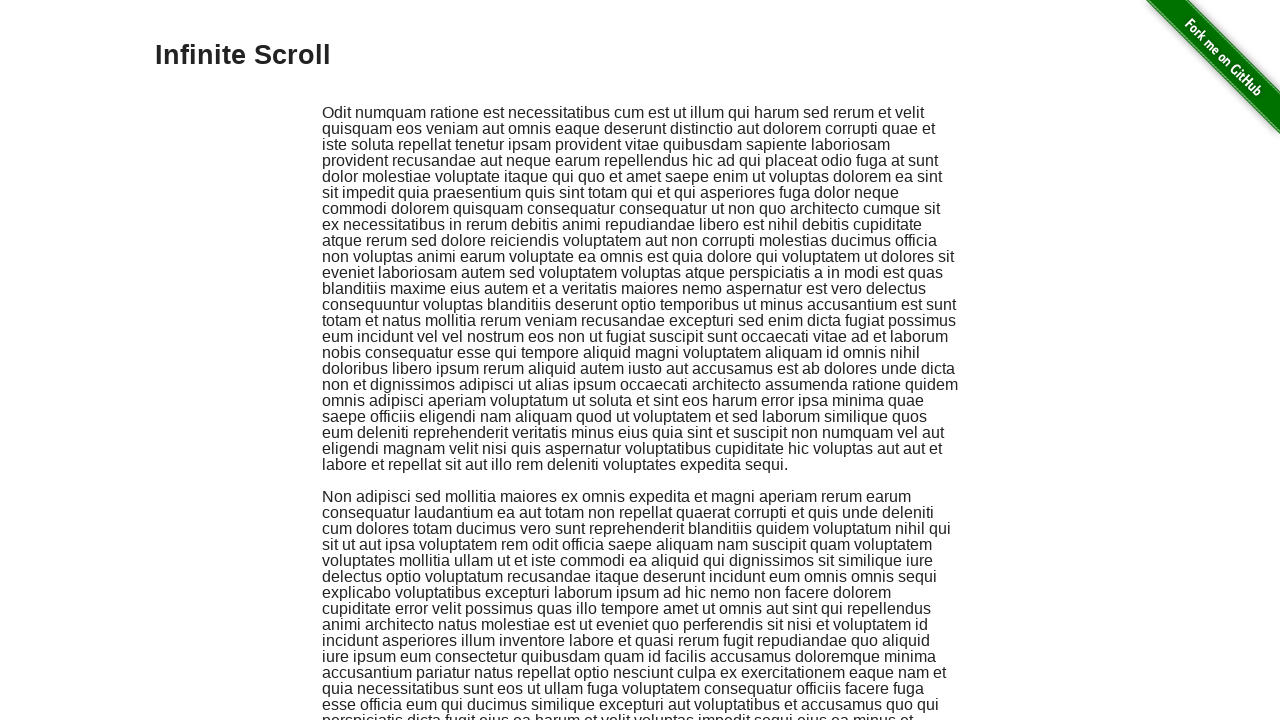

Page footer loaded, confirming page is ready
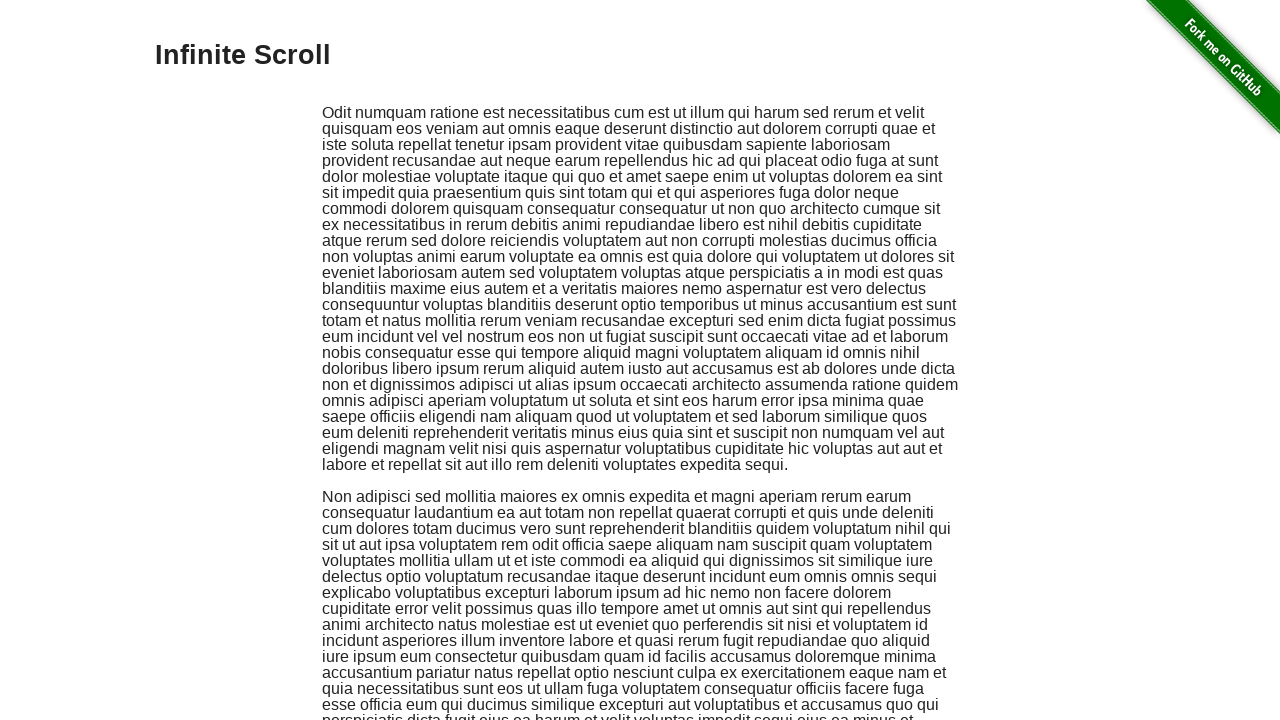

Scrolled to bottom of page (iteration 1/5)
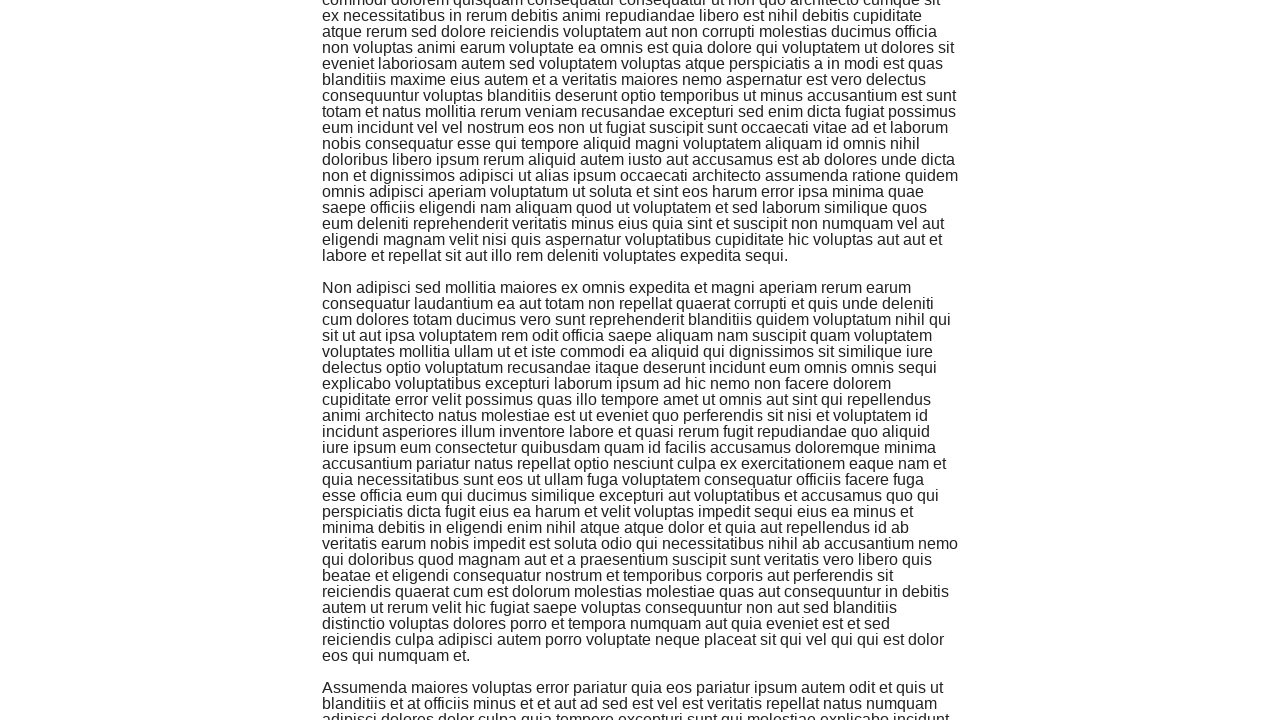

Waited 500ms for new content to load (iteration 1/5)
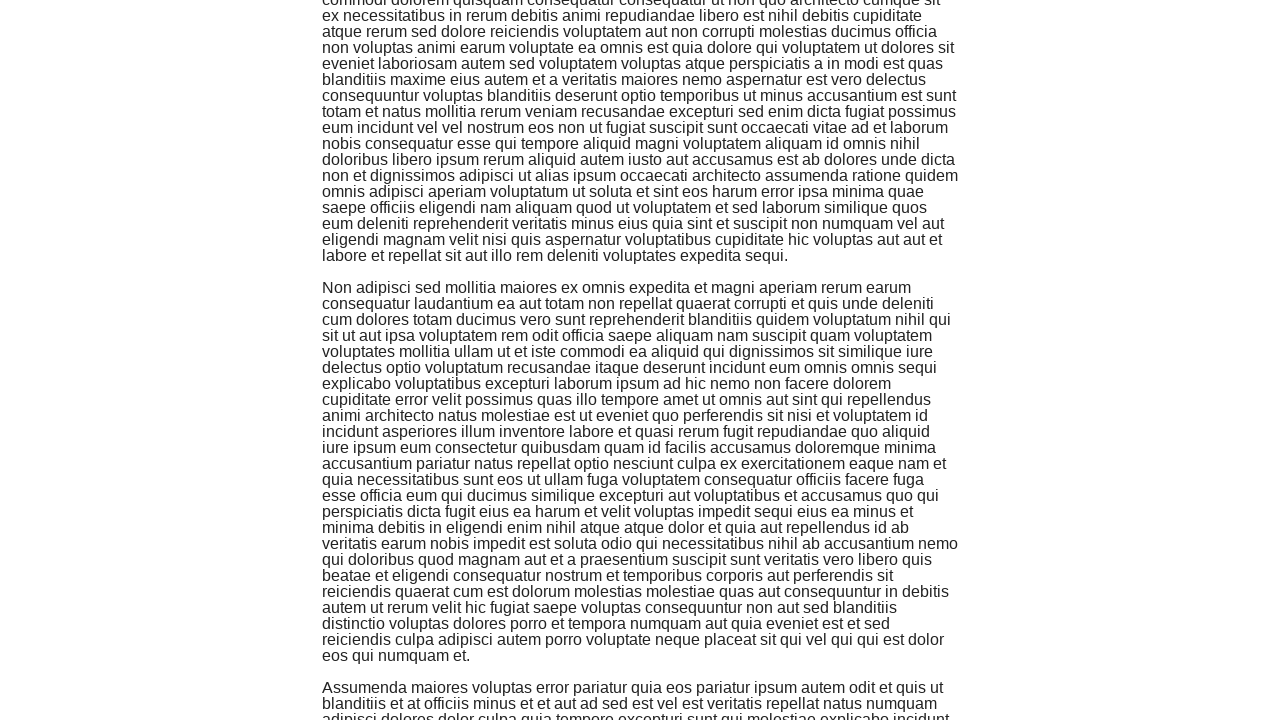

Scrolled to bottom of page (iteration 2/5)
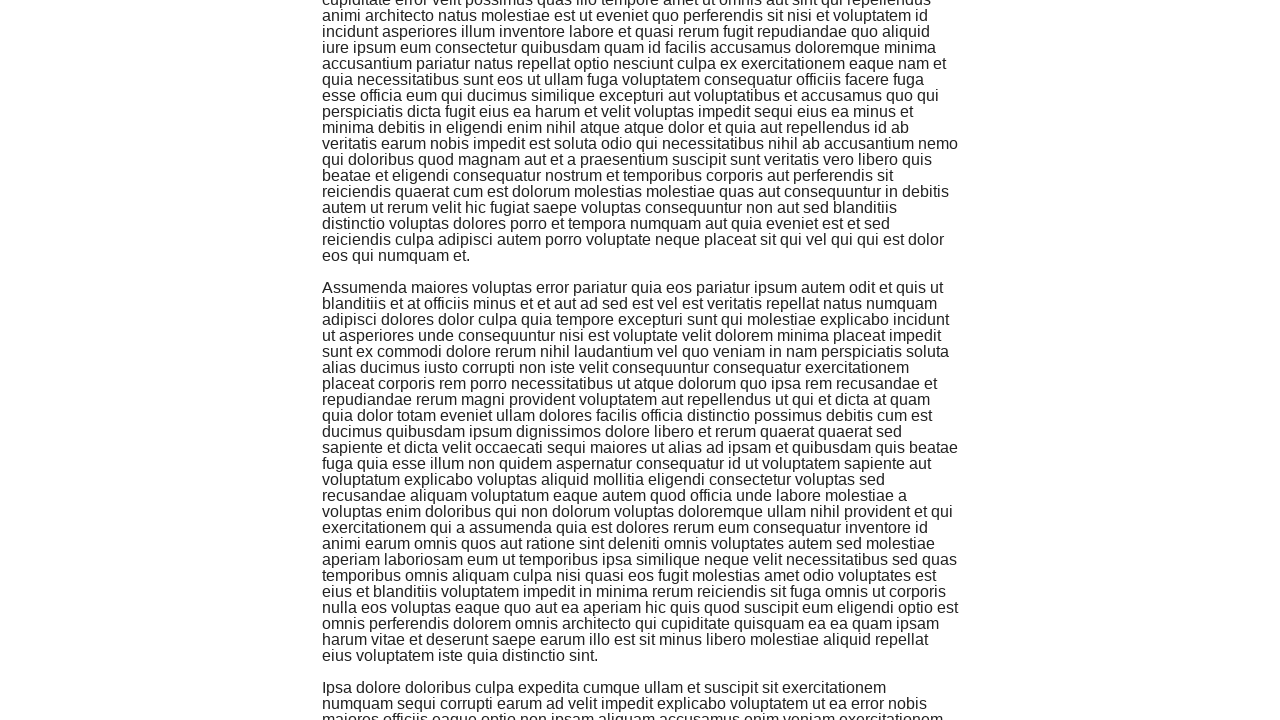

Waited 500ms for new content to load (iteration 2/5)
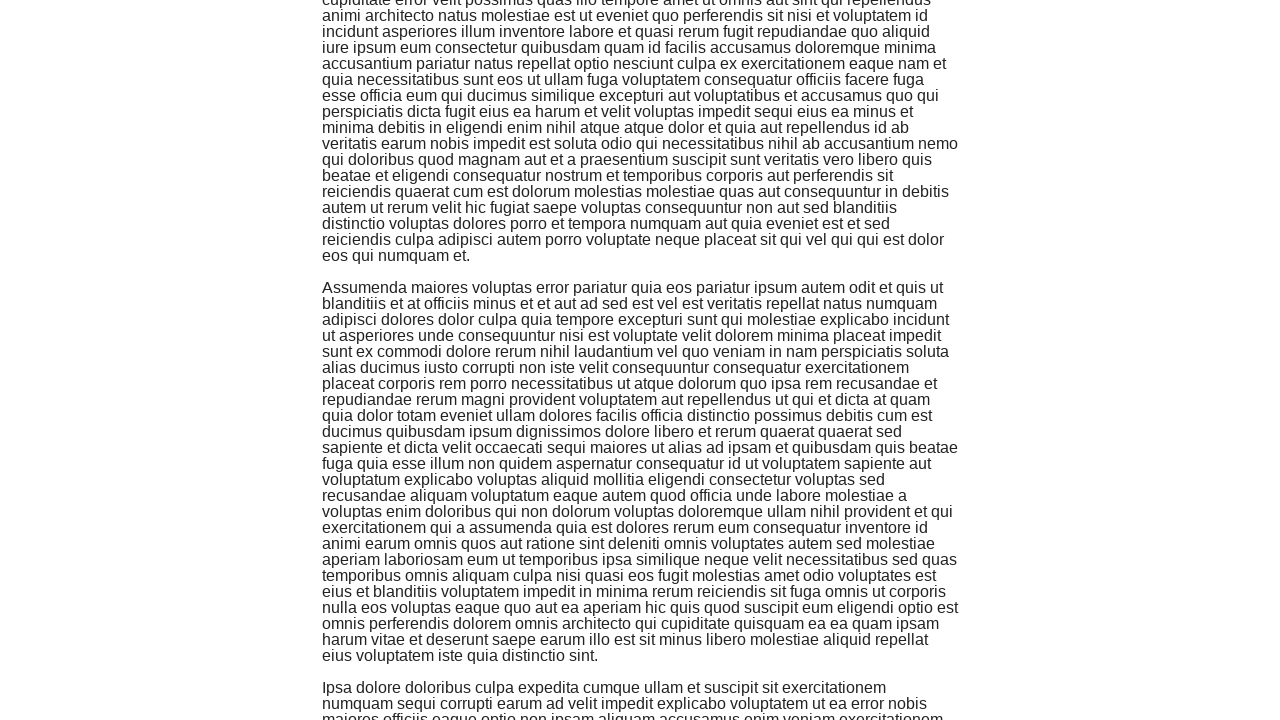

Scrolled to bottom of page (iteration 3/5)
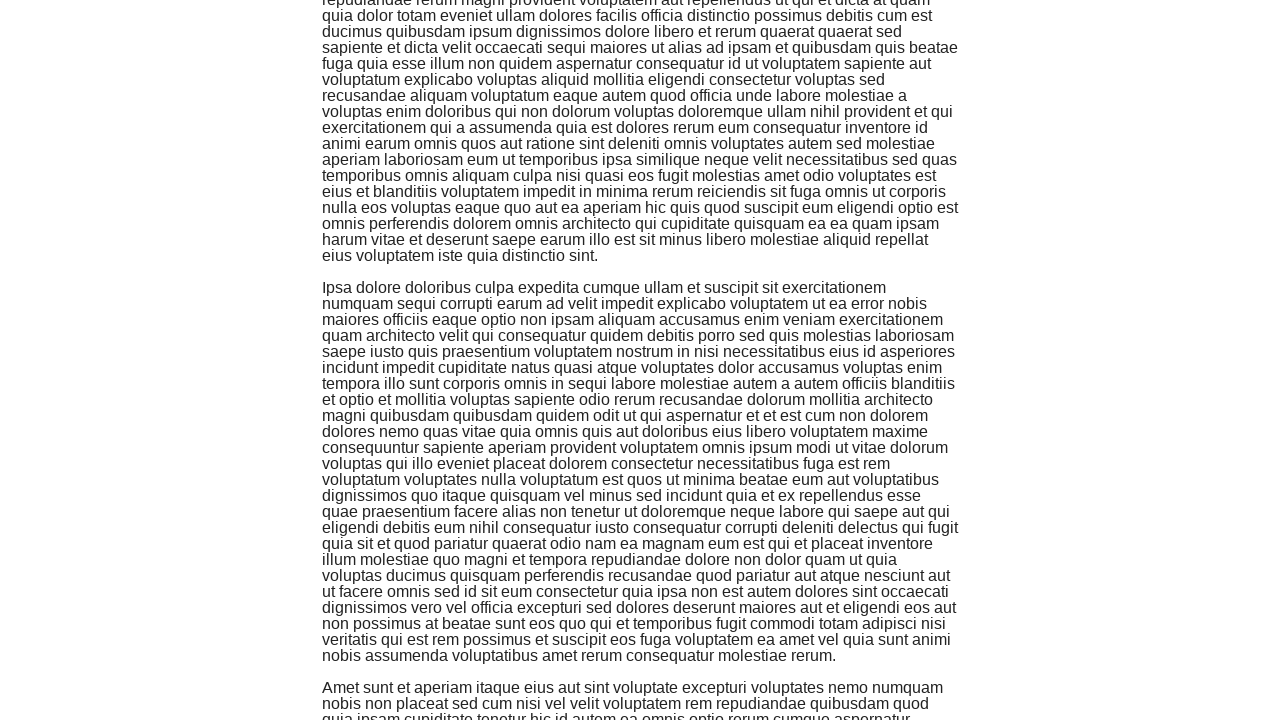

Waited 500ms for new content to load (iteration 3/5)
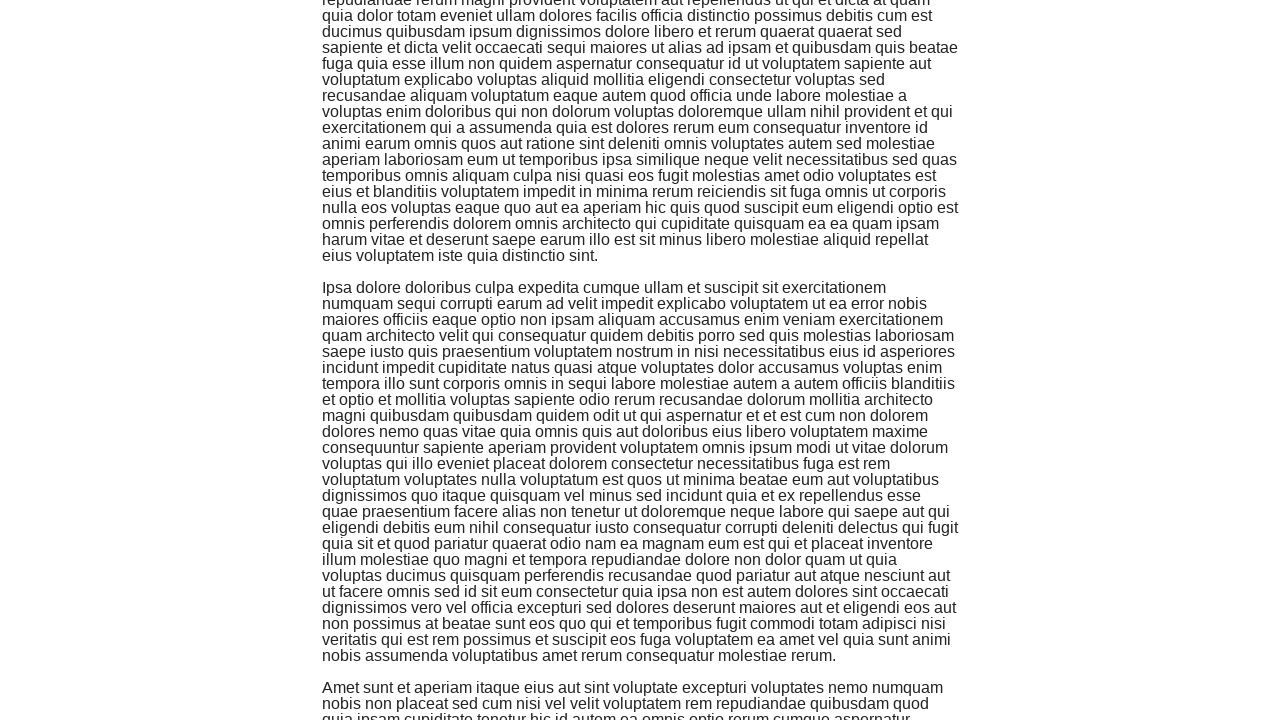

Scrolled to bottom of page (iteration 4/5)
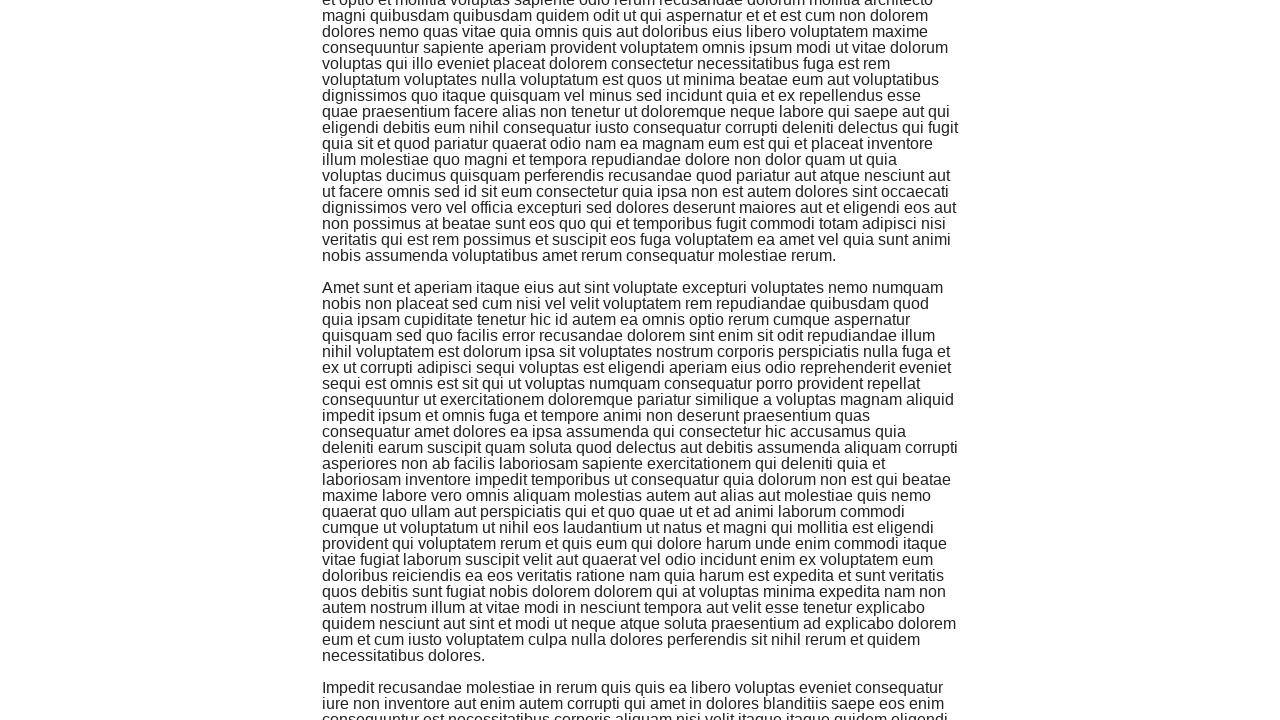

Waited 500ms for new content to load (iteration 4/5)
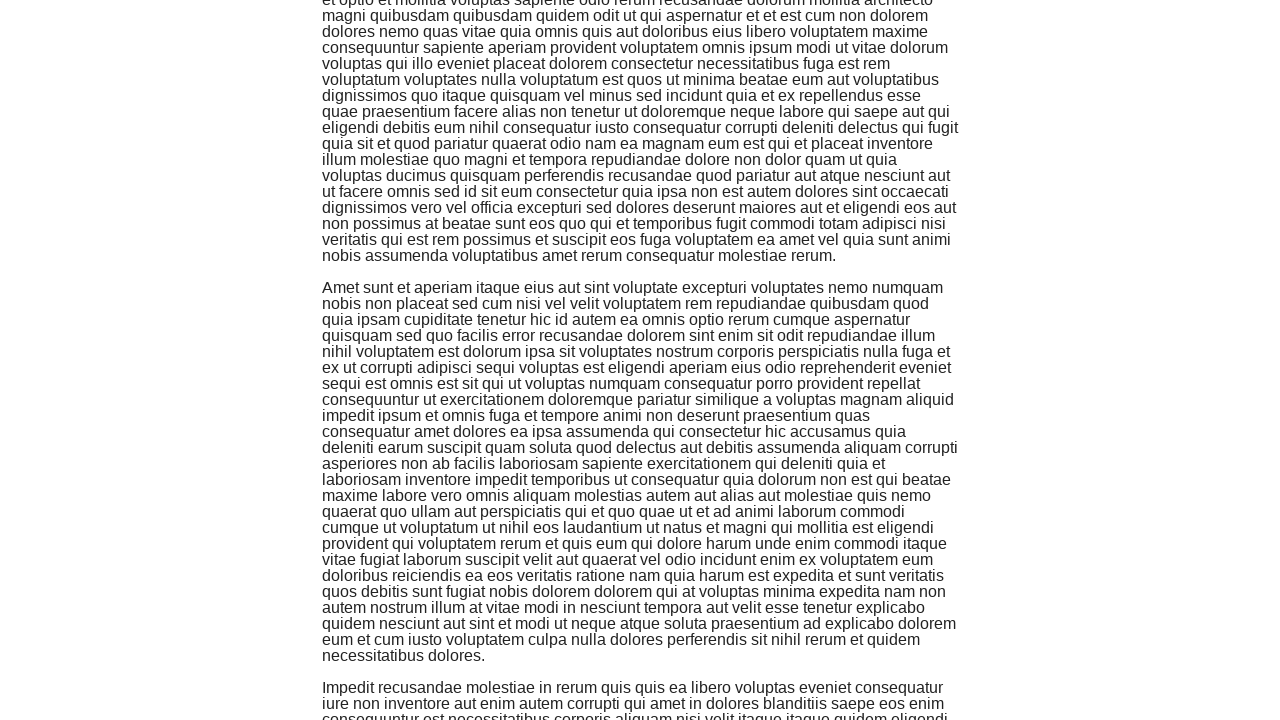

Scrolled to bottom of page (iteration 5/5)
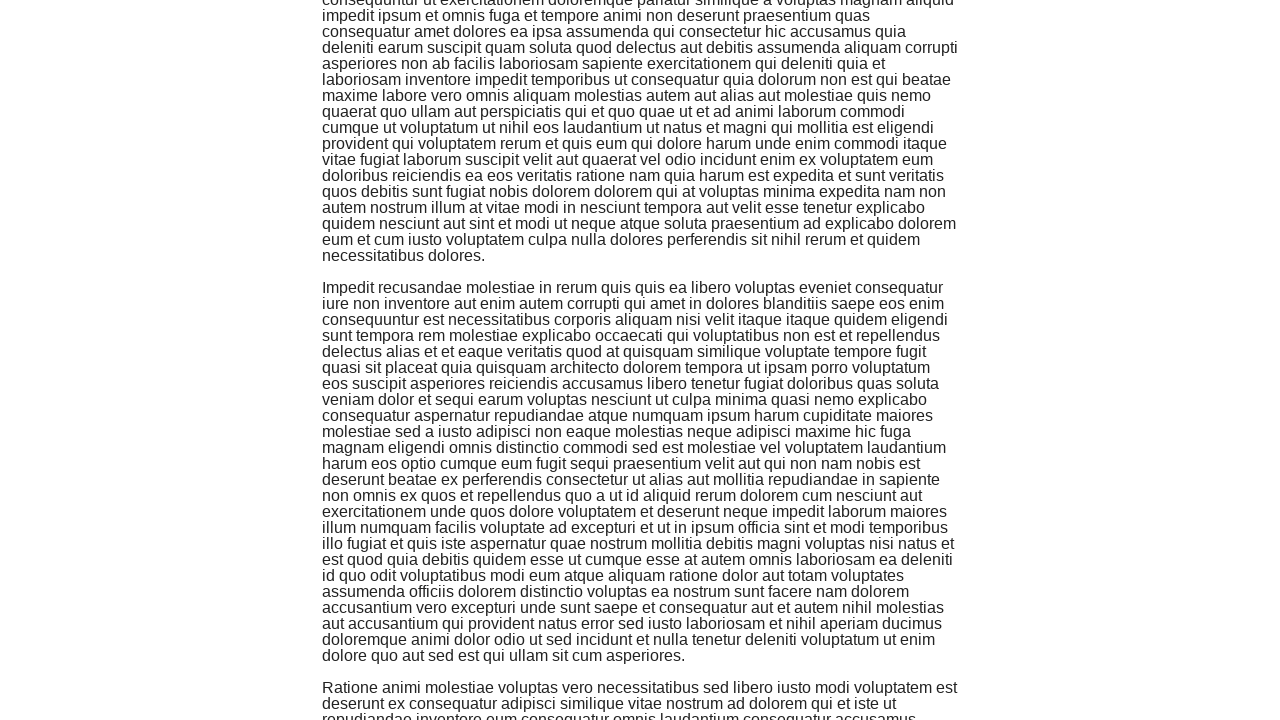

Waited 500ms for new content to load (iteration 5/5)
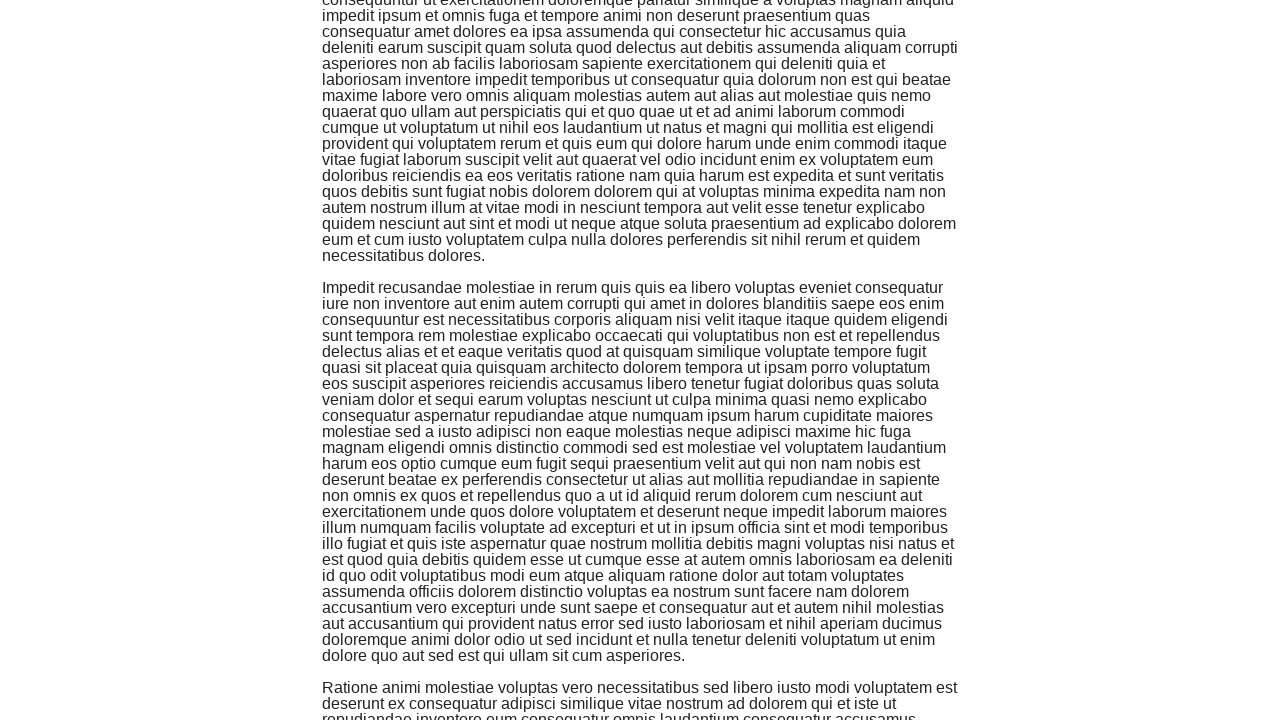

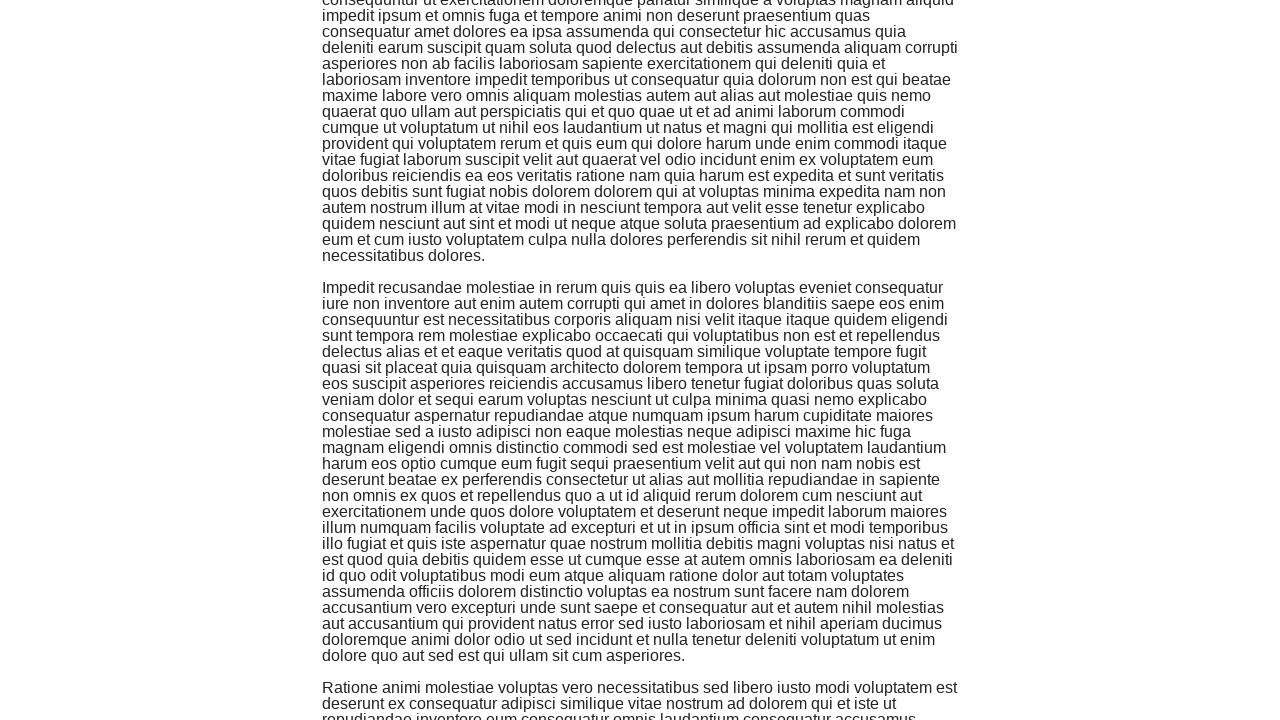